Tests AJAX functionality by clicking a button and waiting for the dynamic content to load

Starting URL: http://www.uitestingplayground.com/ajax

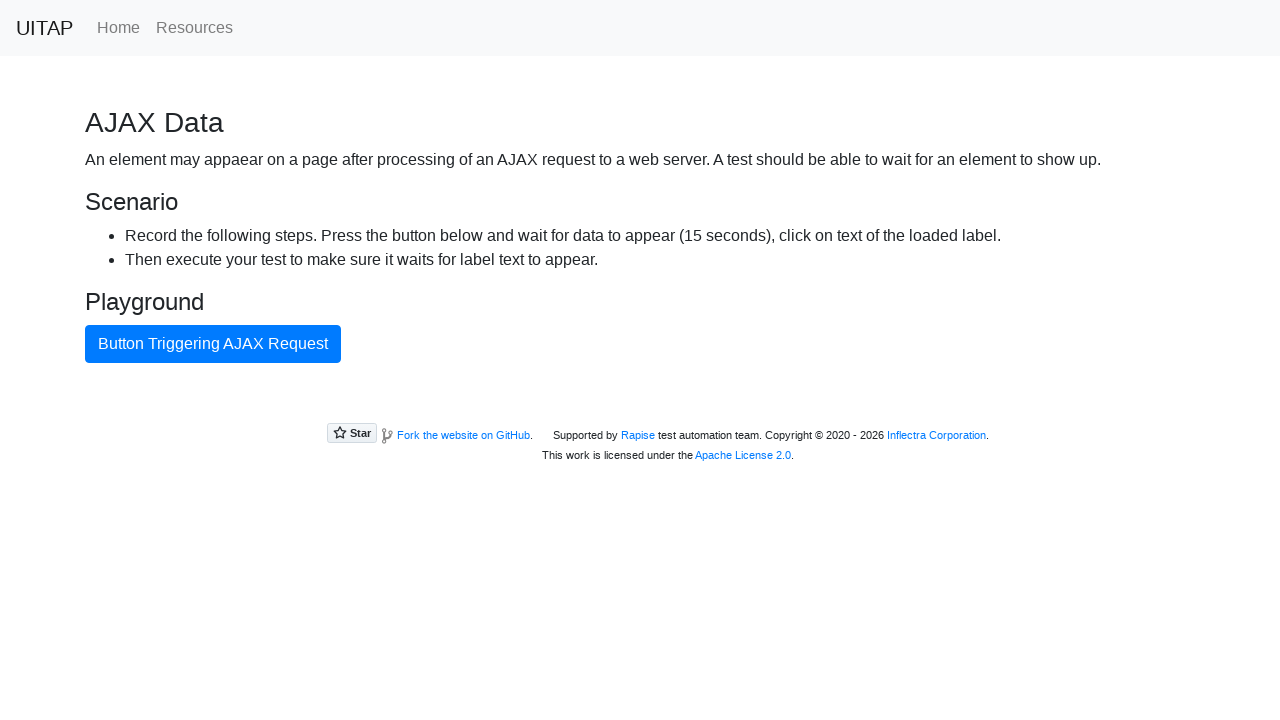

Clicked button to trigger AJAX request at (213, 344) on [class='btn btn-primary']
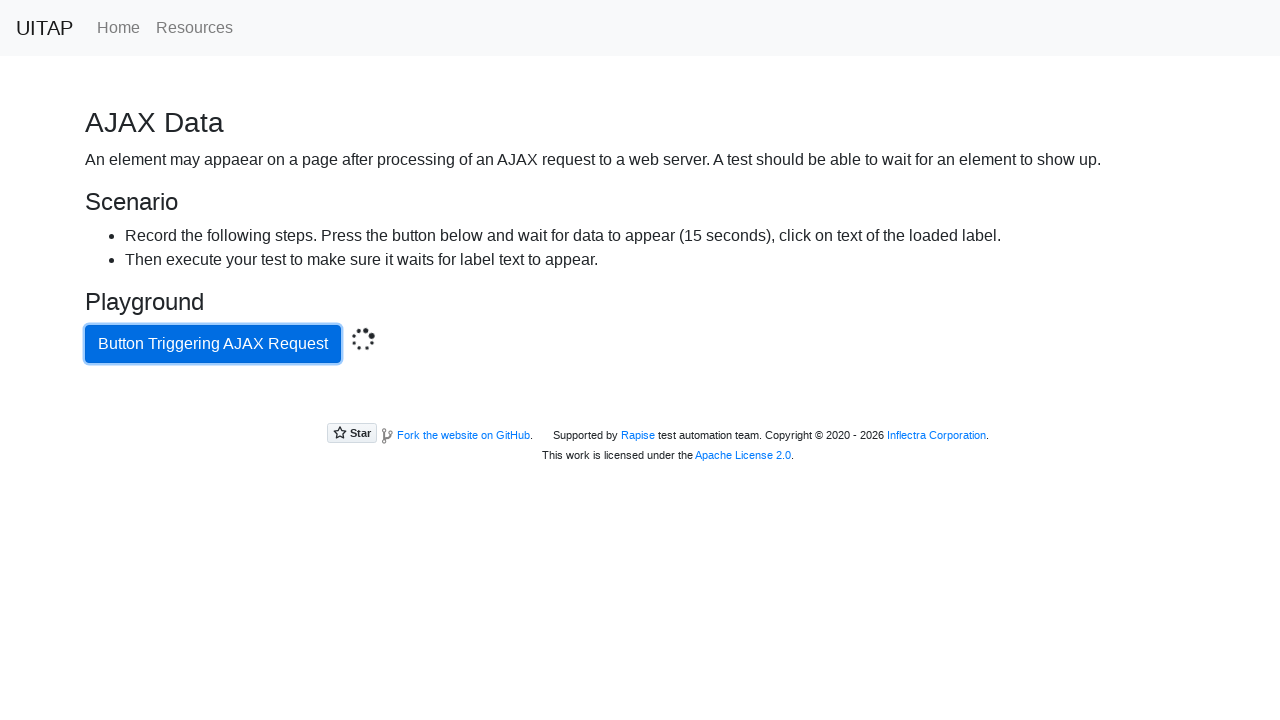

Waited for success message to appear
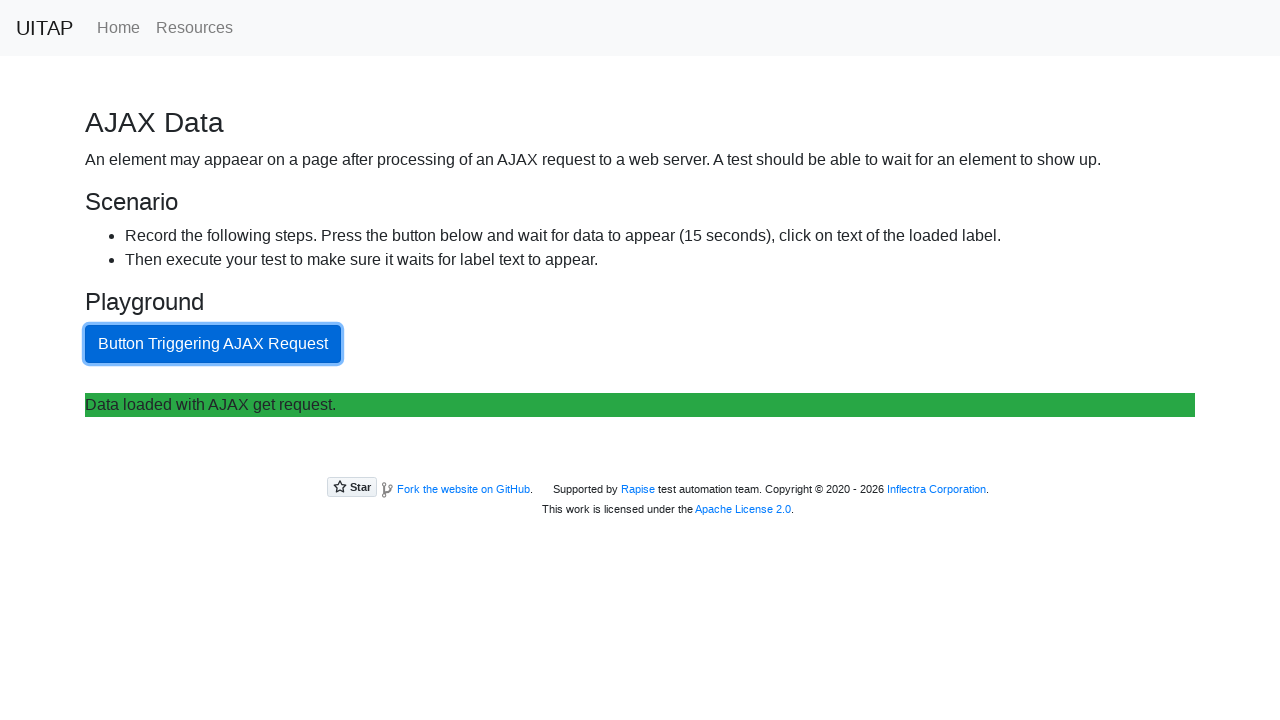

Located success message element
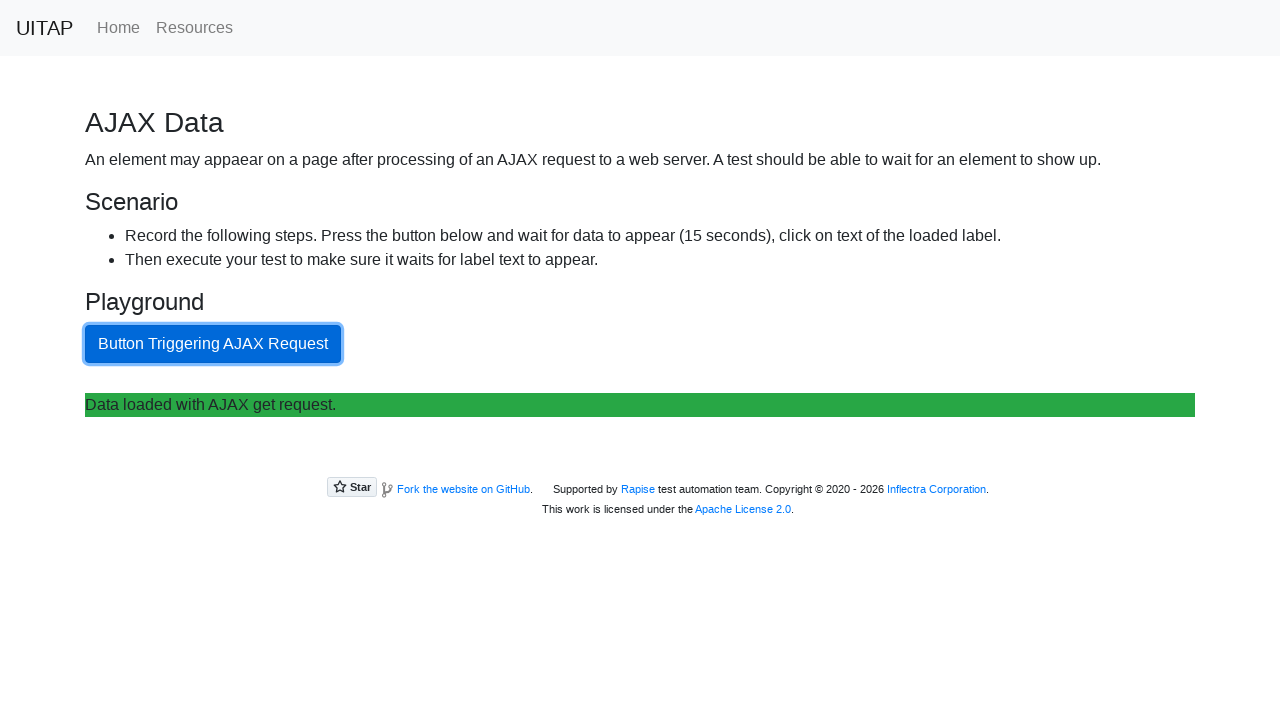

Verified AJAX response text matches expected message
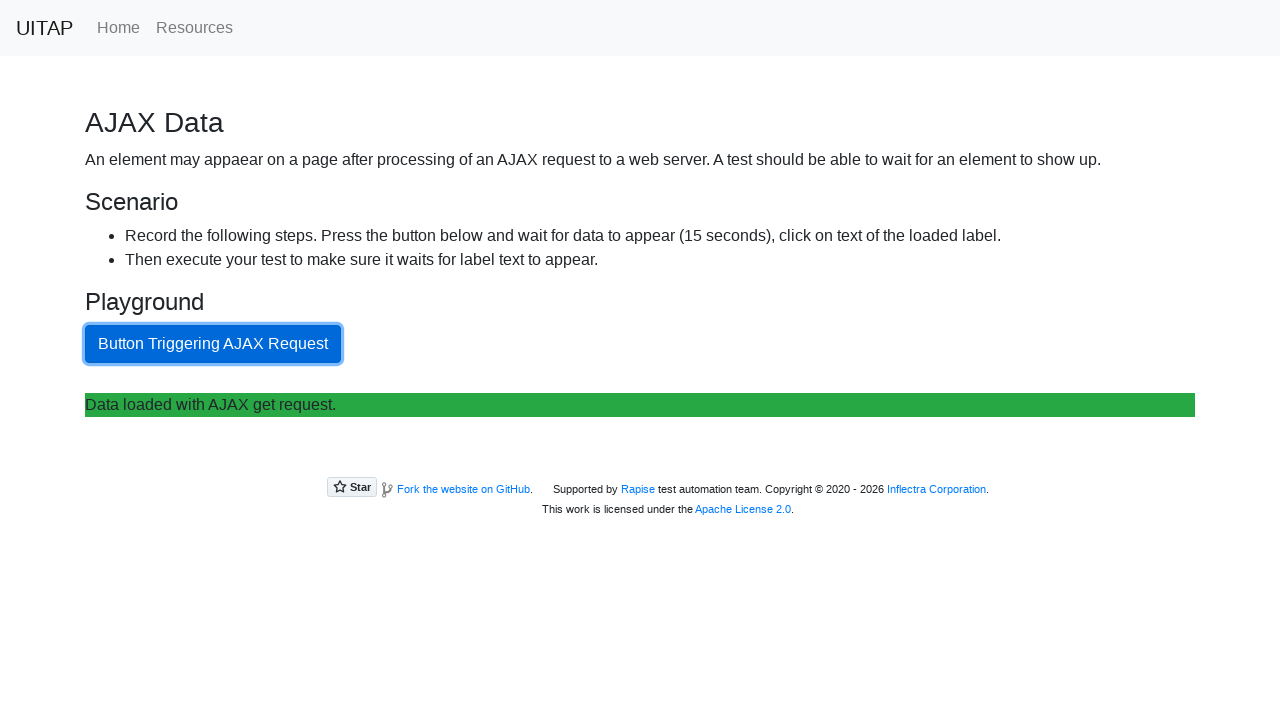

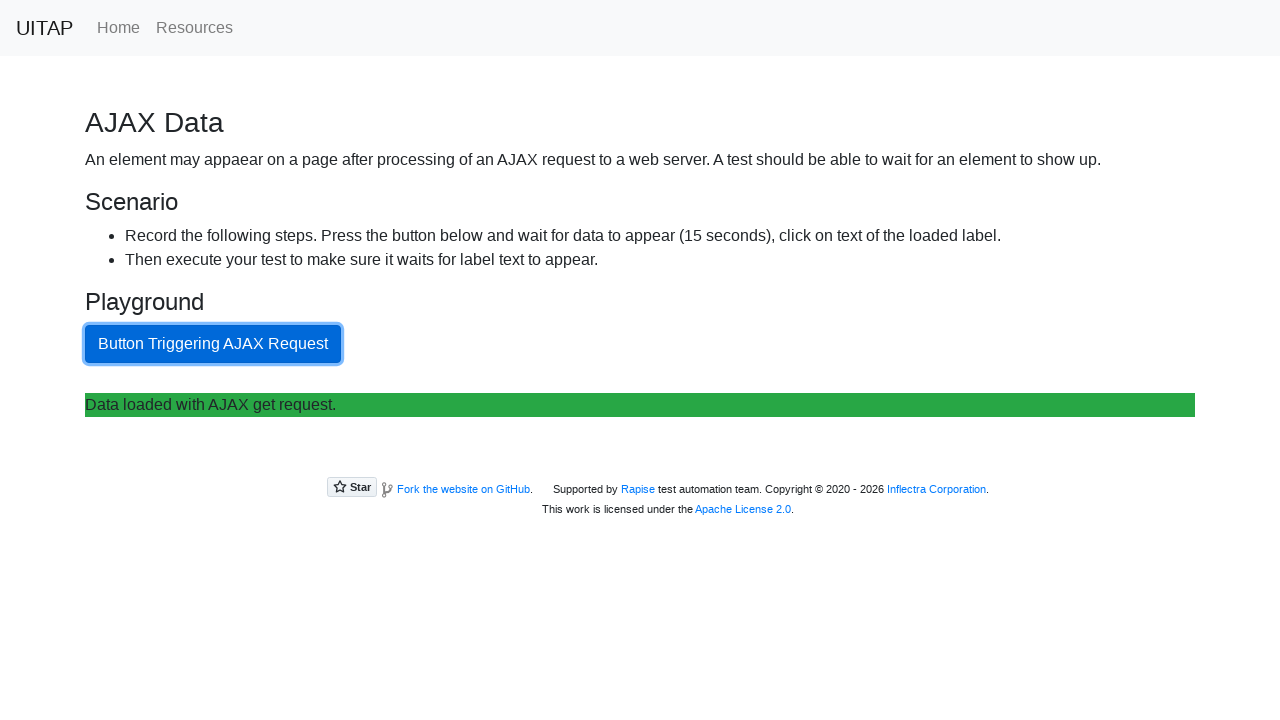